Opens the homepage and verifies that the main page element is displayed

Starting URL: http://intershop5.skillbox.ru/

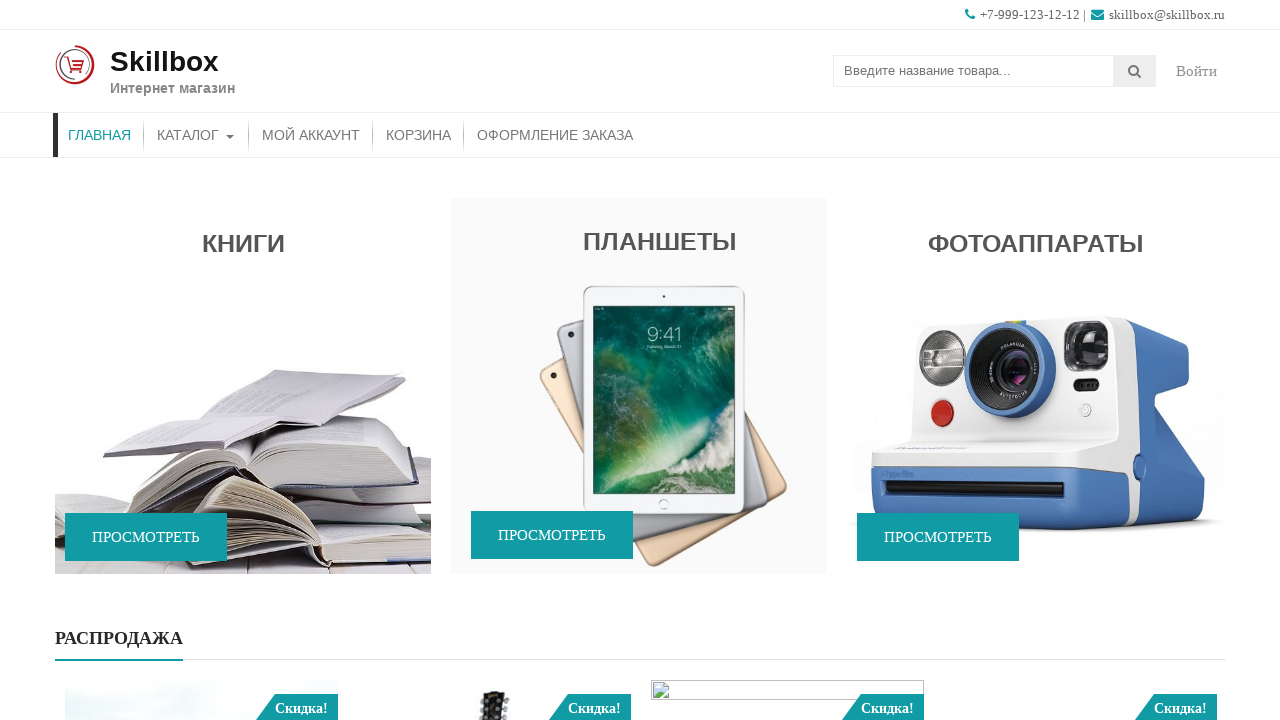

Waited for main page element with class 'apwidget_title' to be visible
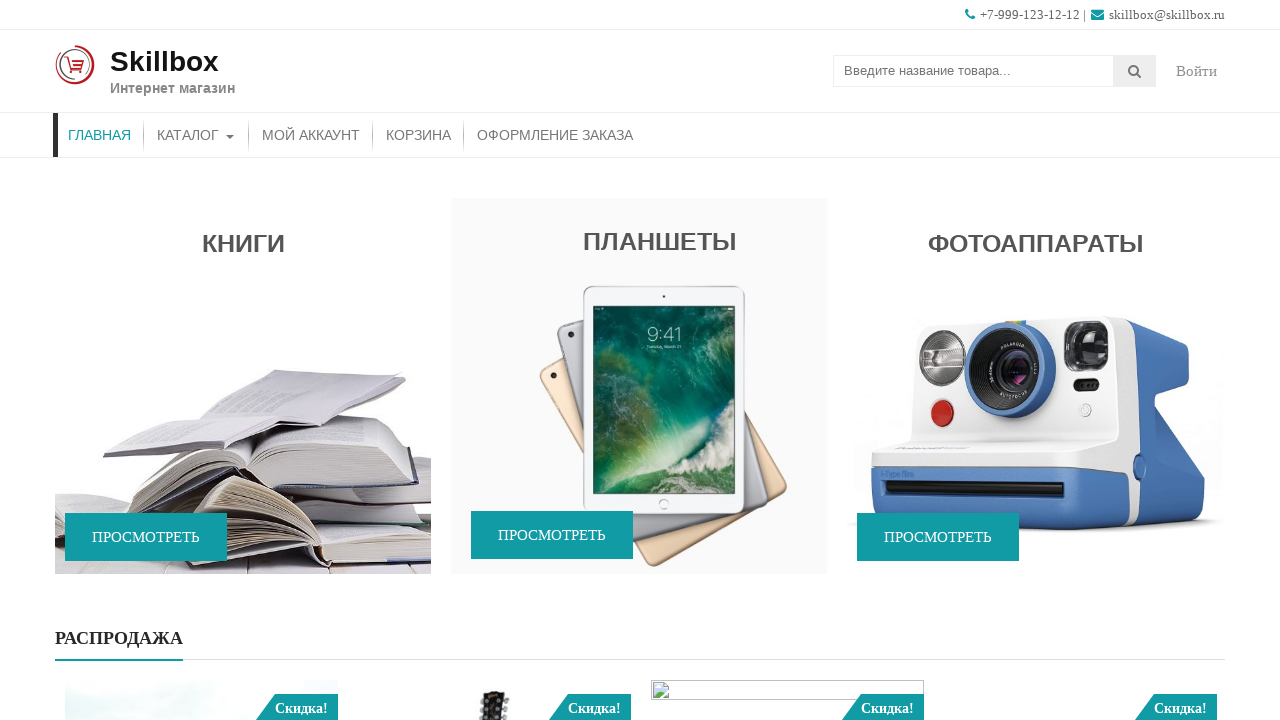

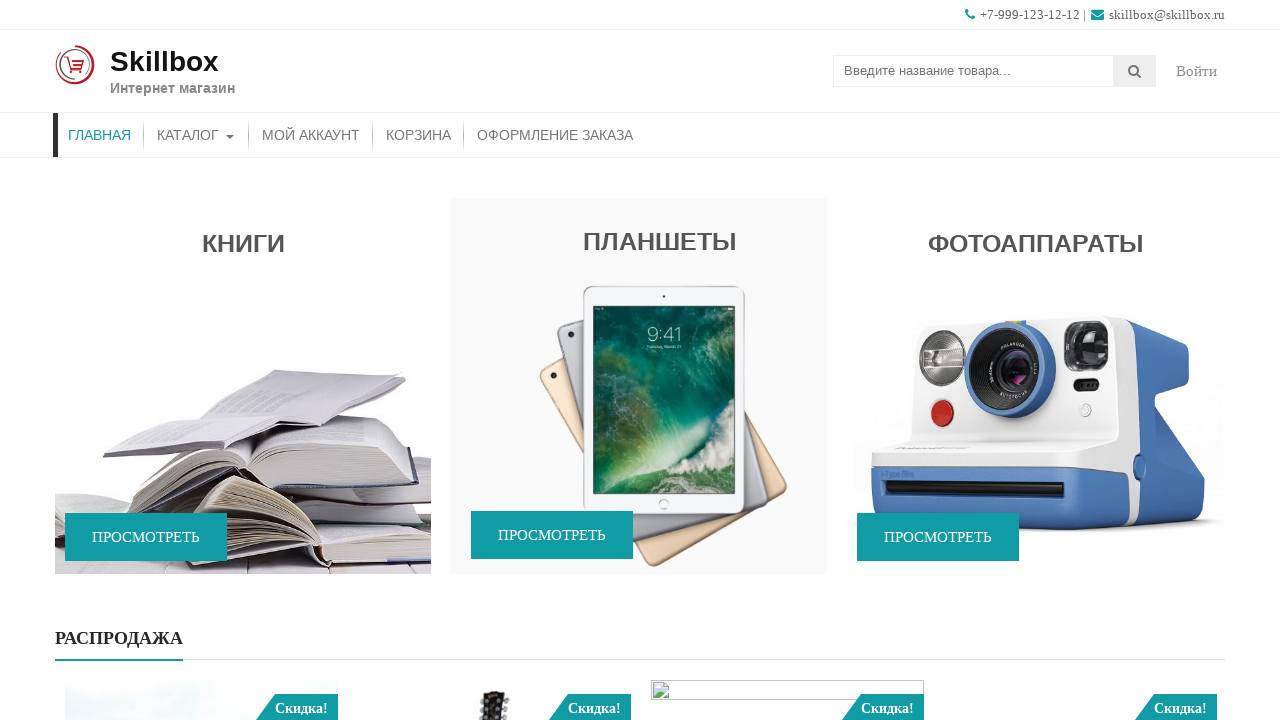